Opens the KTM India website and verifies it loads successfully

Starting URL: https://www.ktmindia.com/

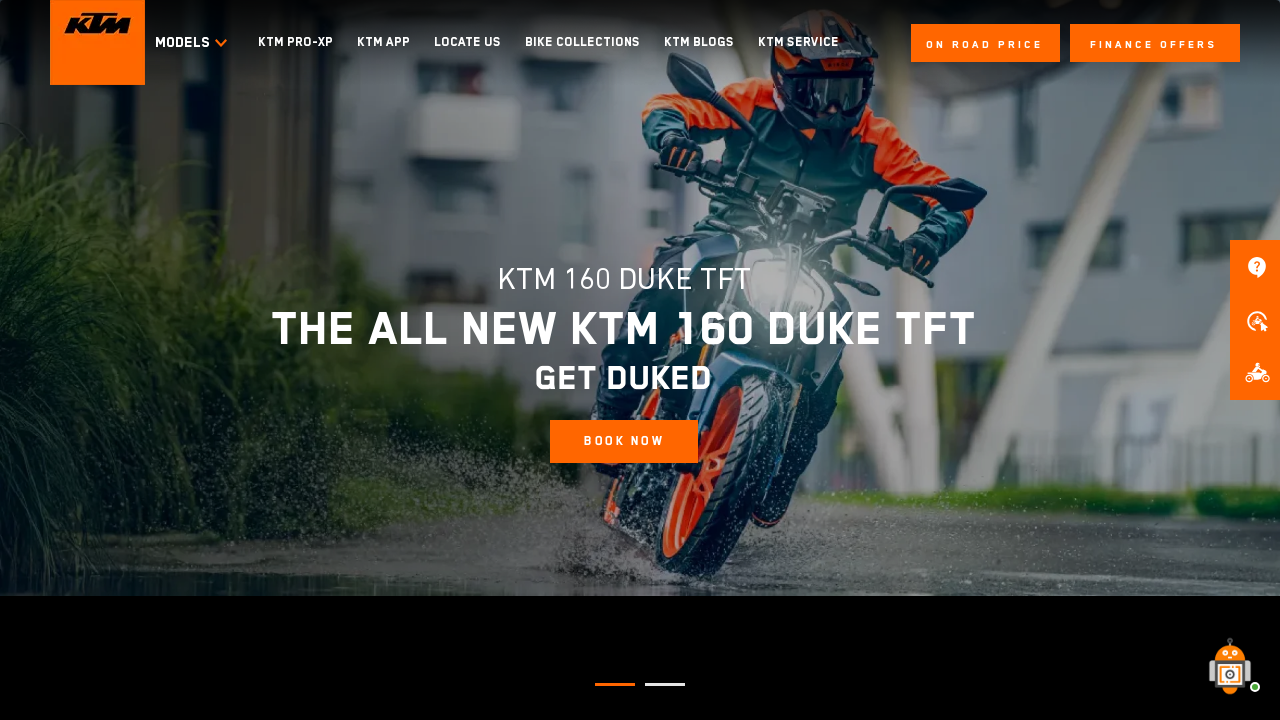

KTM India website loaded successfully (DOM content loaded)
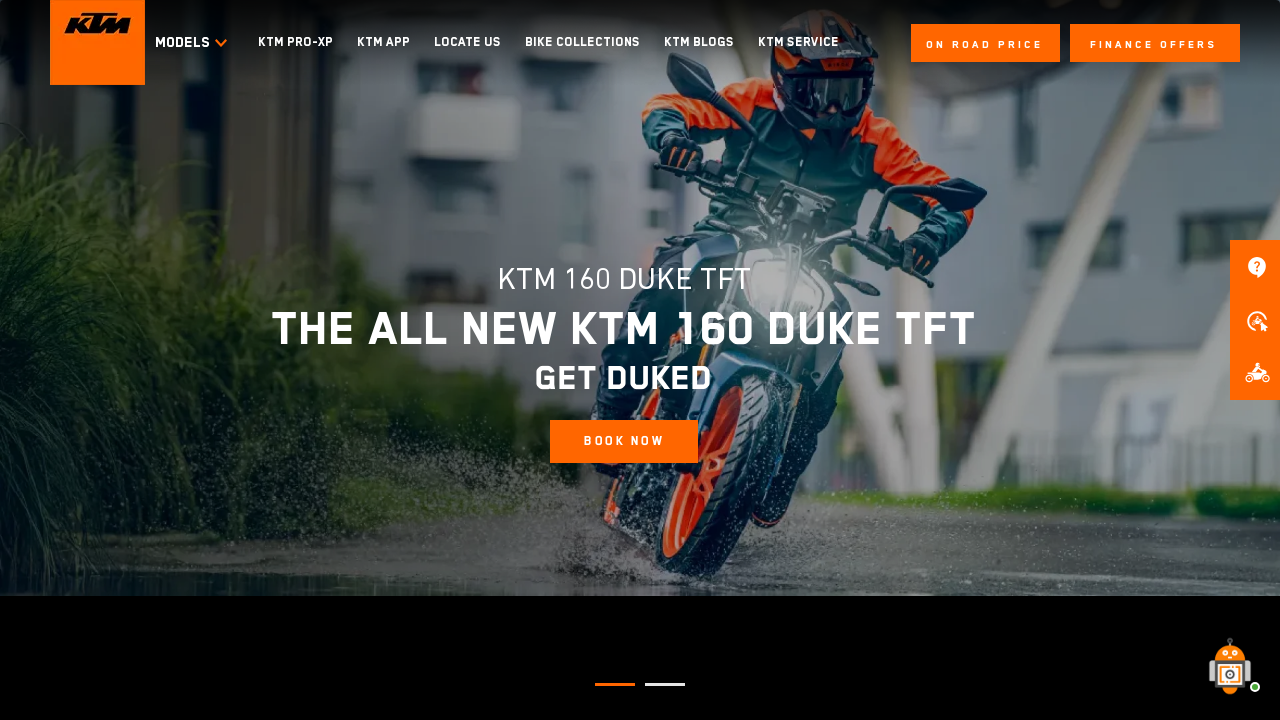

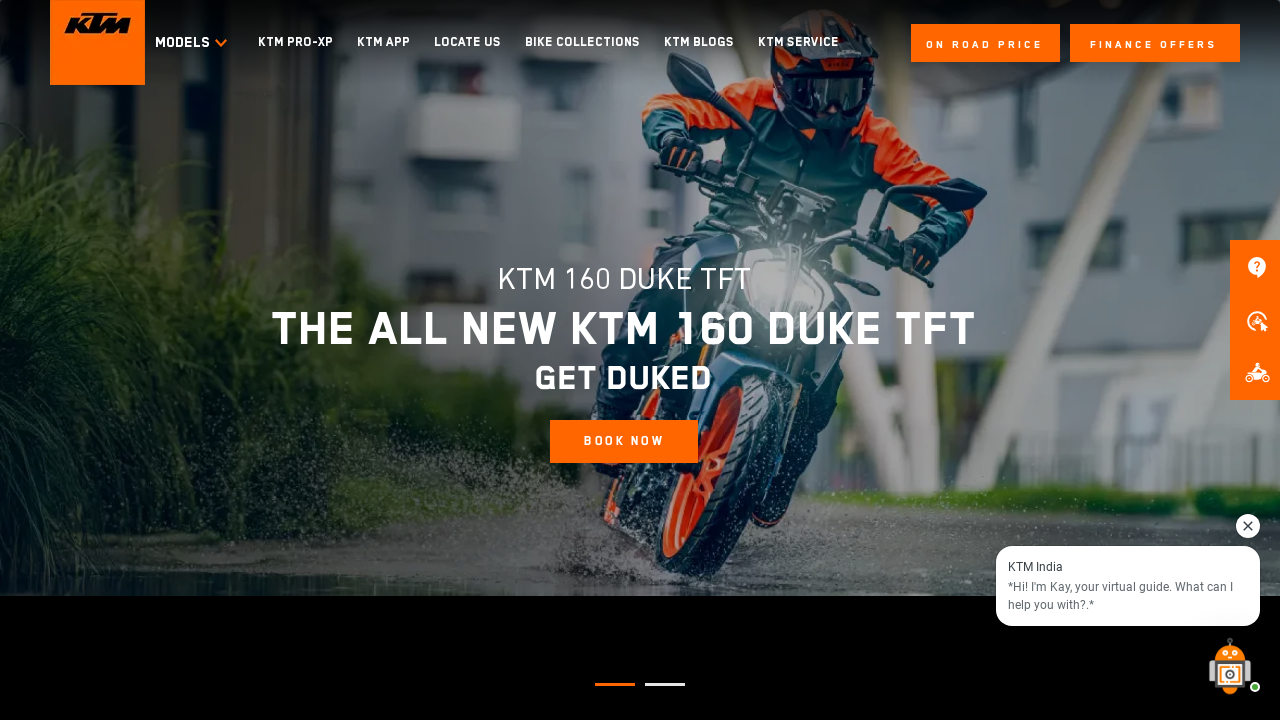